Tests that when username is filled but password field is left empty, an error message "Epic sadface: Password is required" is displayed

Starting URL: https://www.saucedemo.com

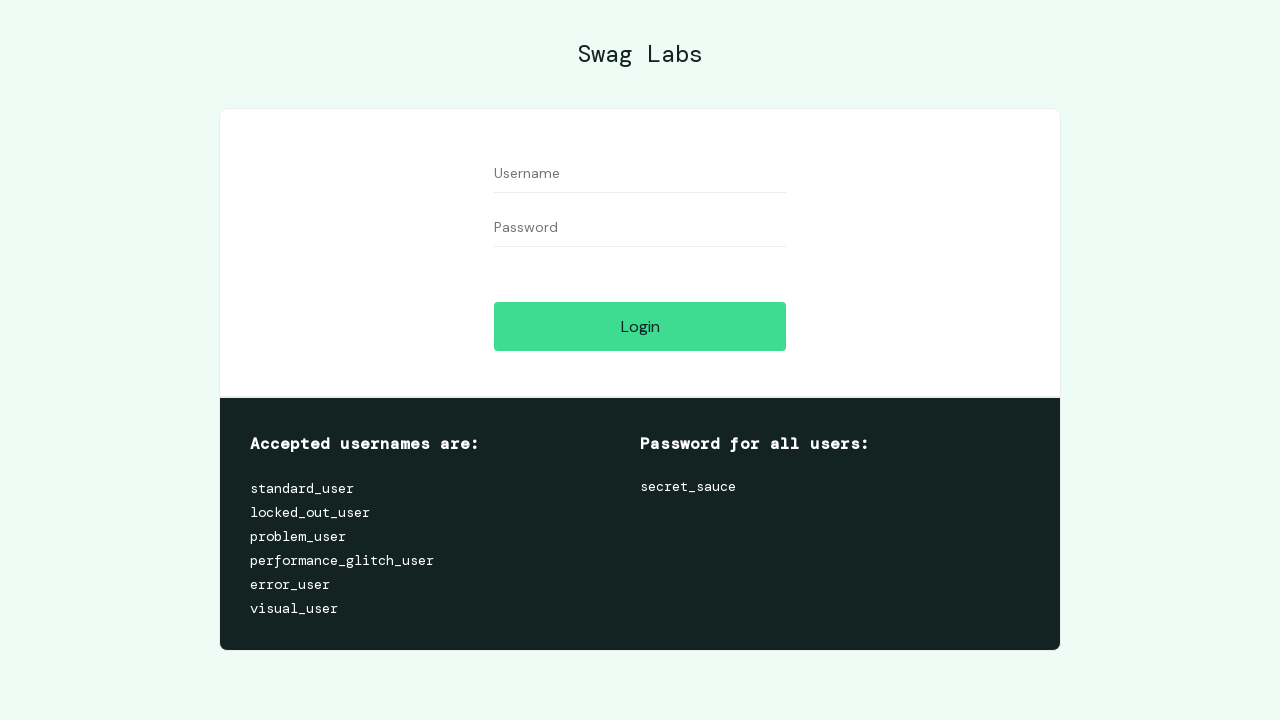

Navigated to Sauce Demo login page
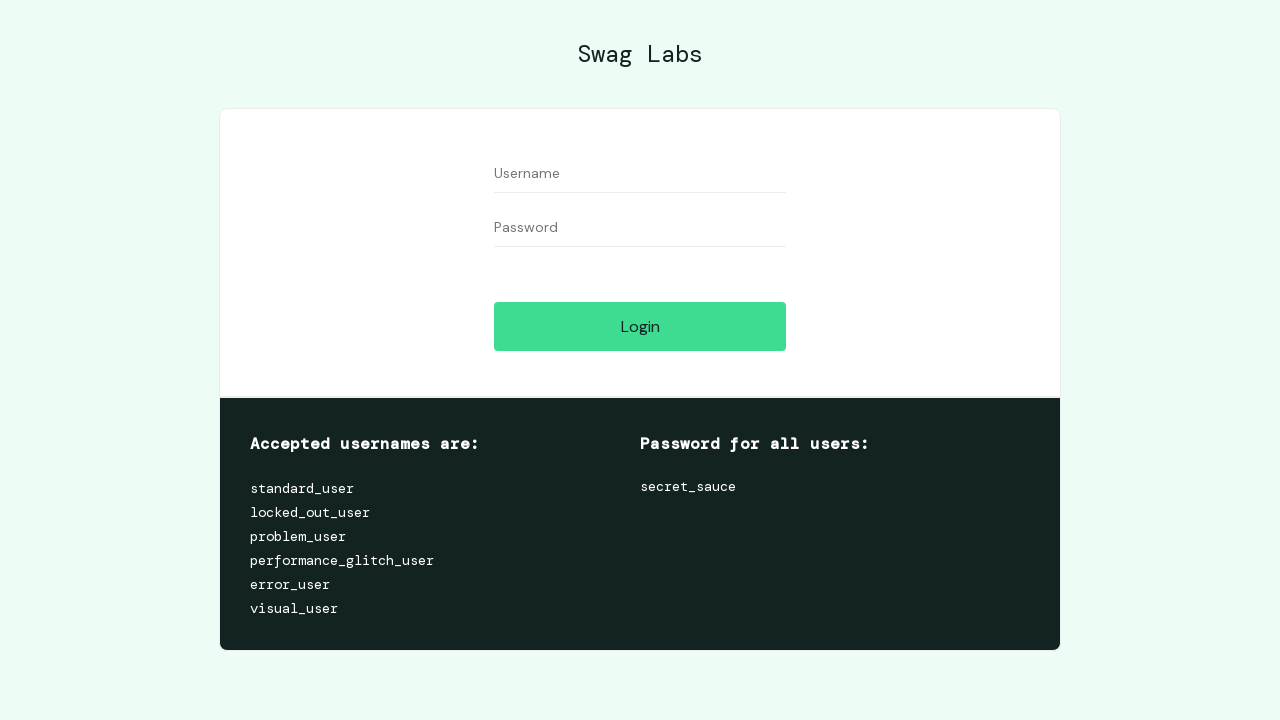

Filled username field with 'ilknur' on #user-name
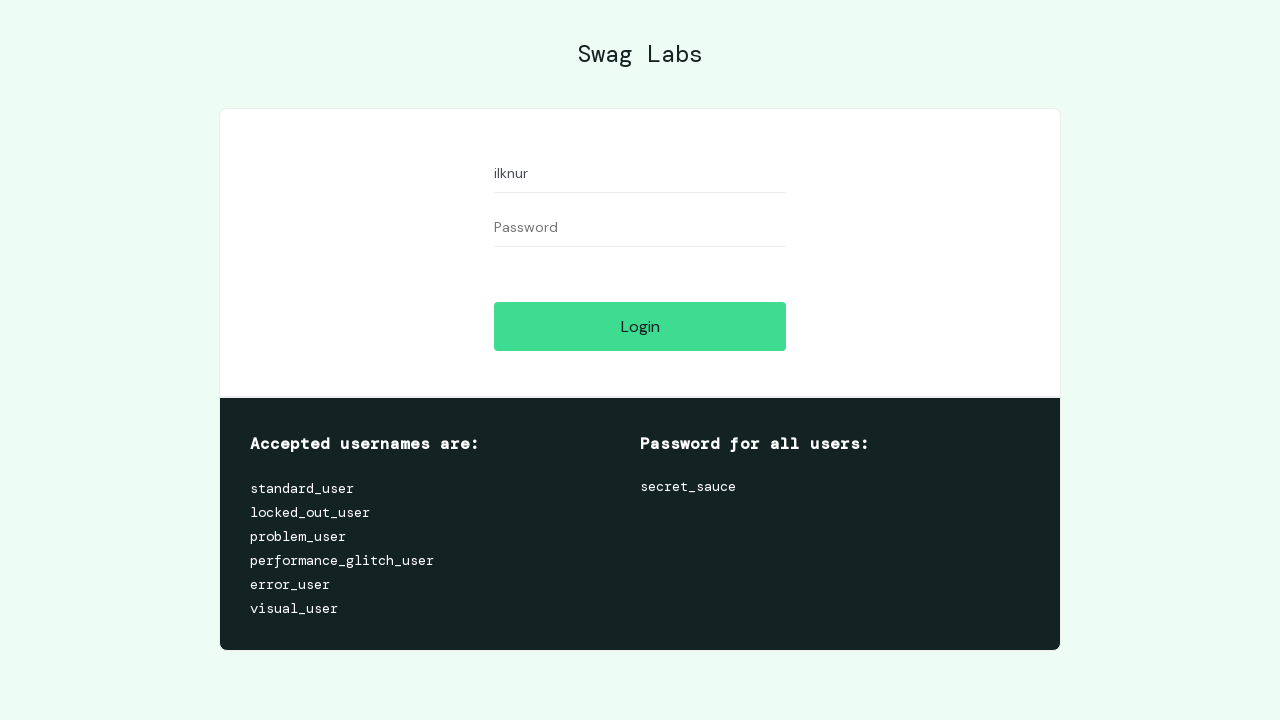

Left password field empty on #password
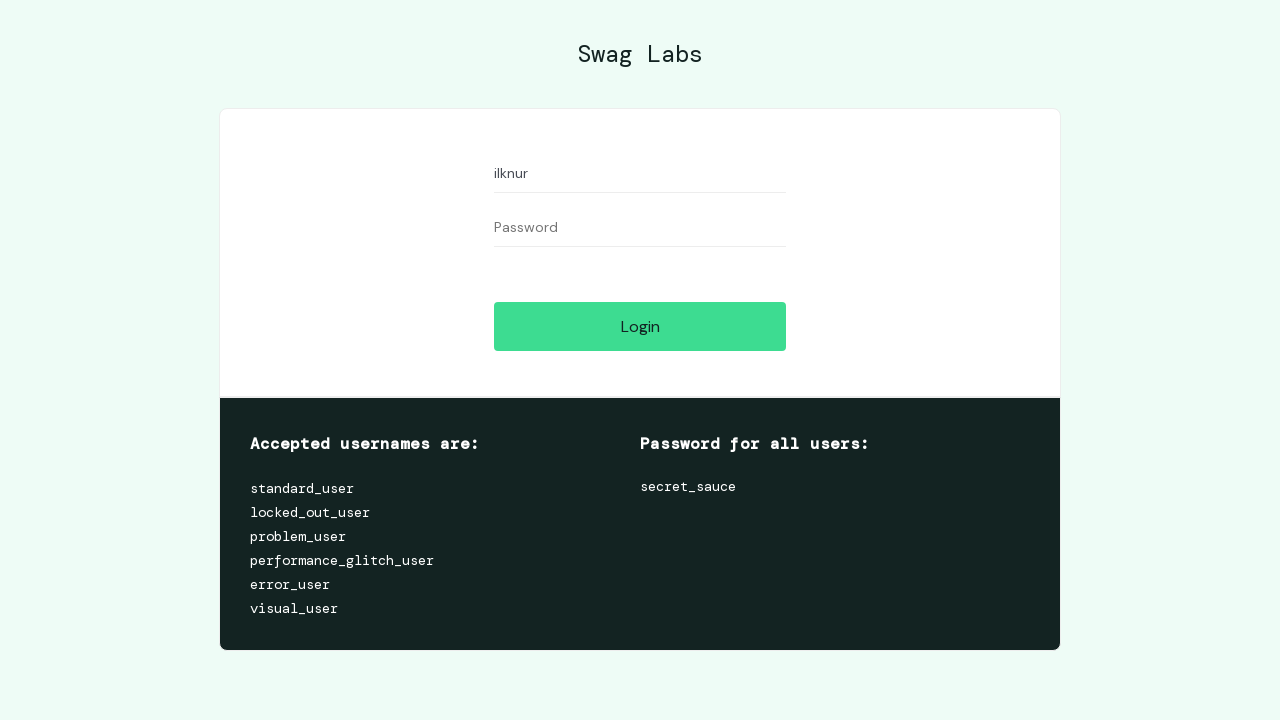

Clicked login button at (640, 326) on #login-button
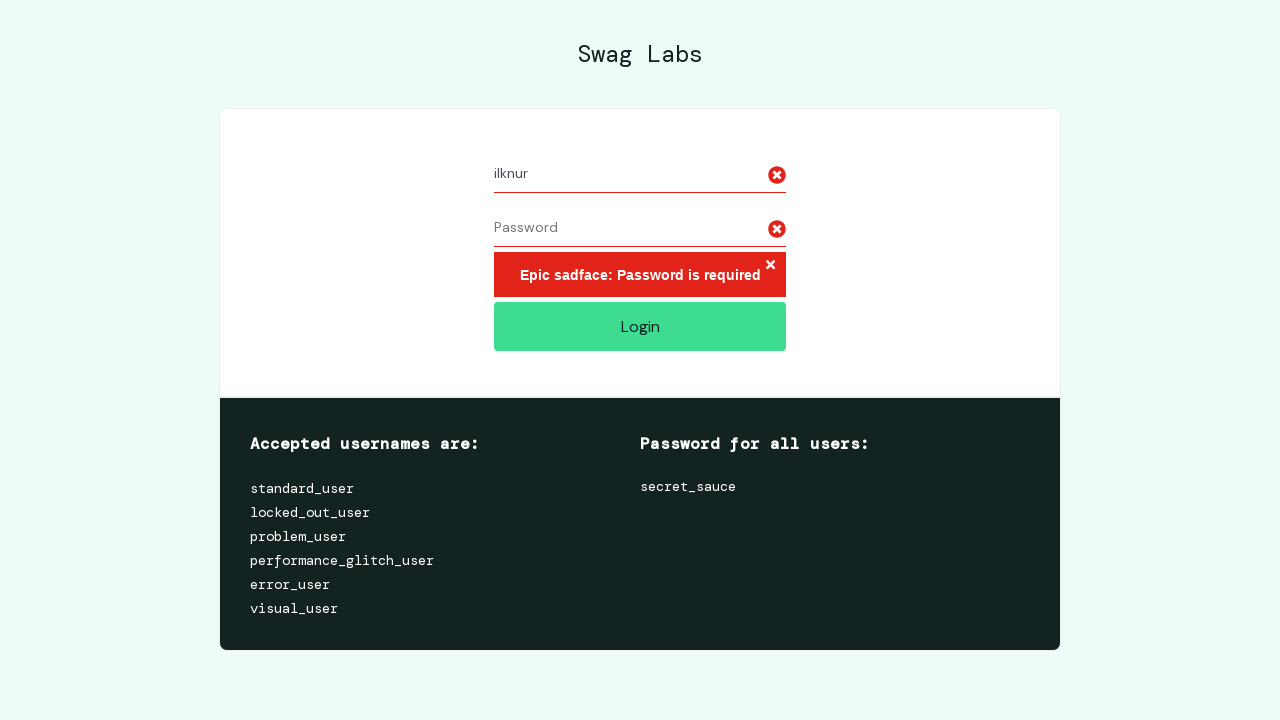

Error message 'Epic sadface: Password is required' appeared
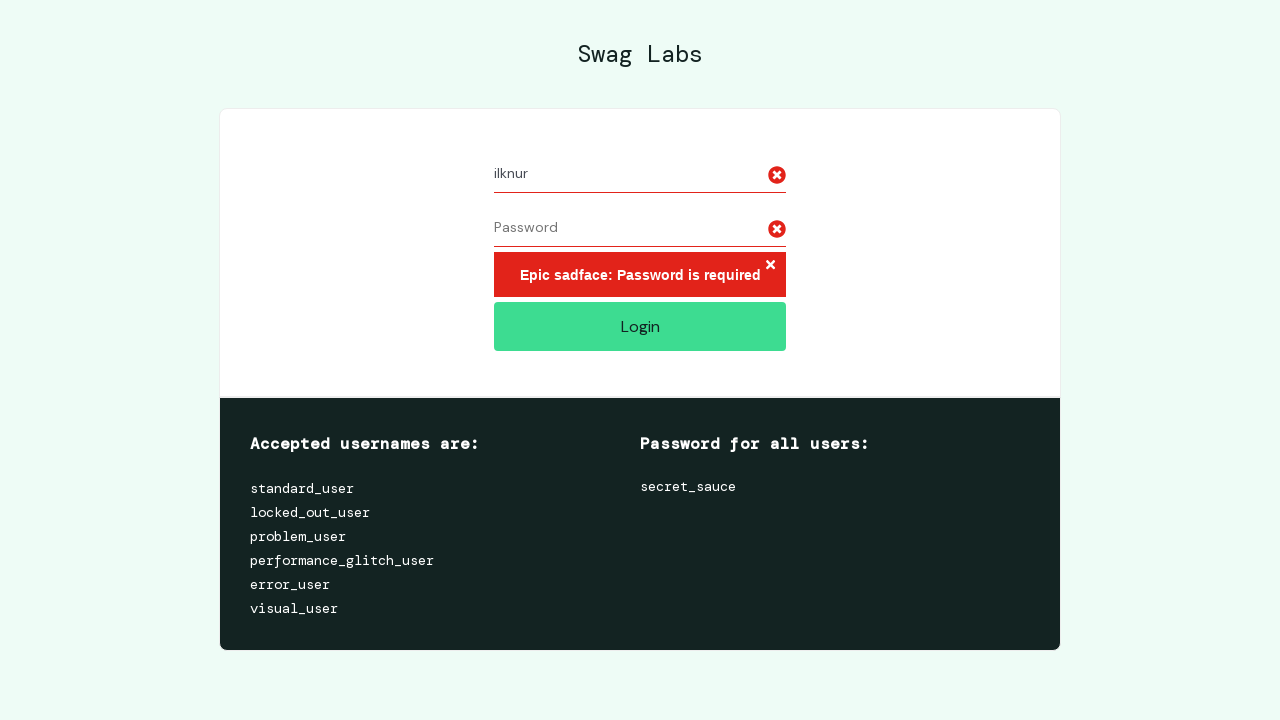

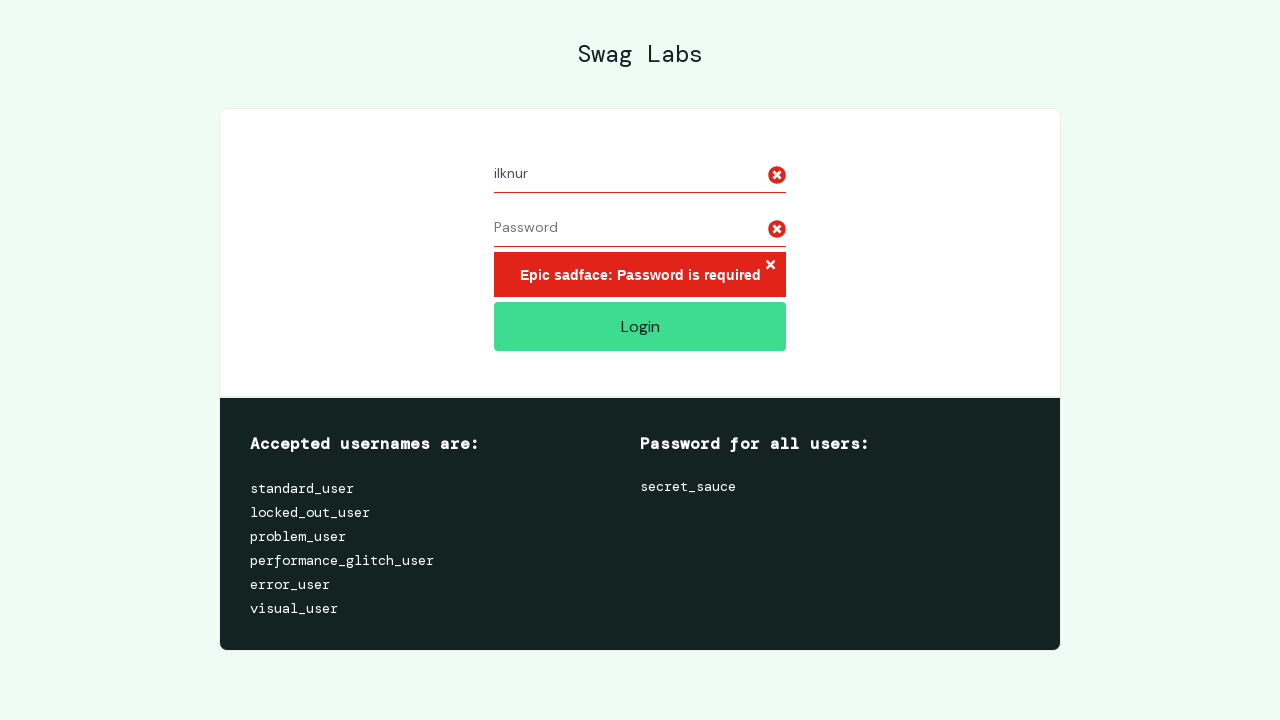